Tests window handling by clicking a button to open a new window, switching to the new window, verifying it's different from the parent, then closing it and switching back to the parent window

Starting URL: https://rahulshettyacademy.com/AutomationPractice/

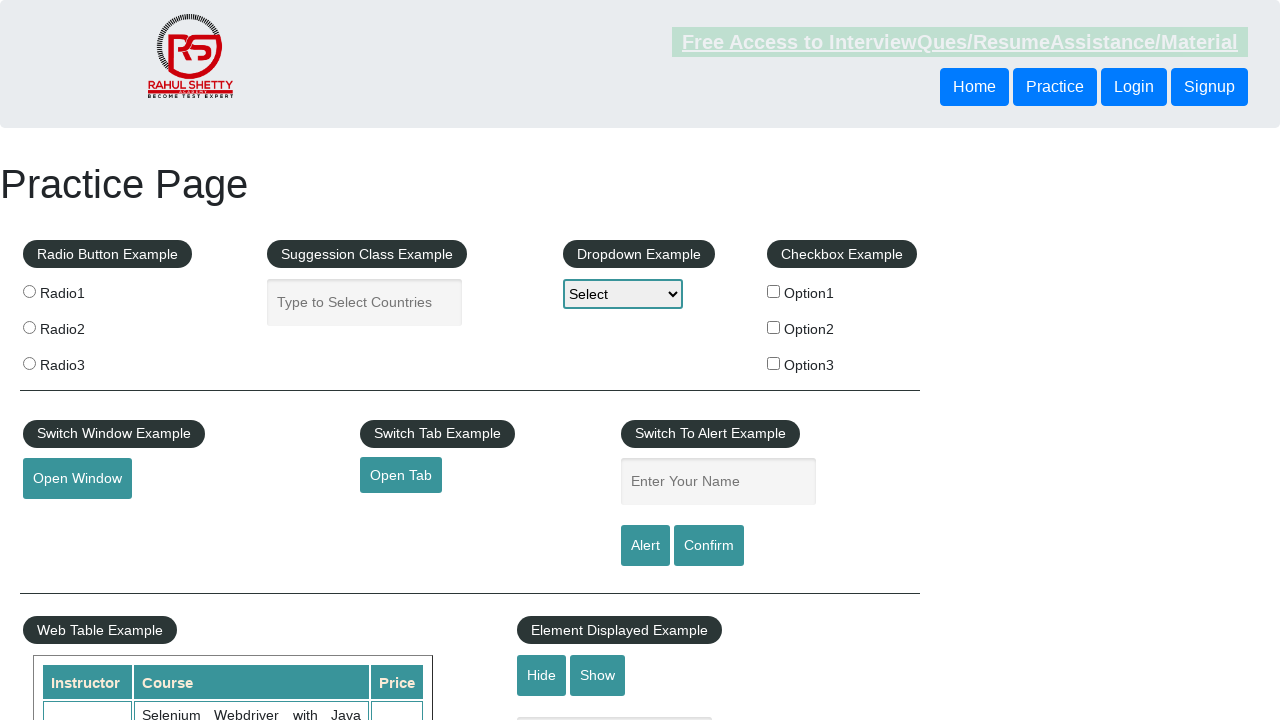

Retrieved parent window title
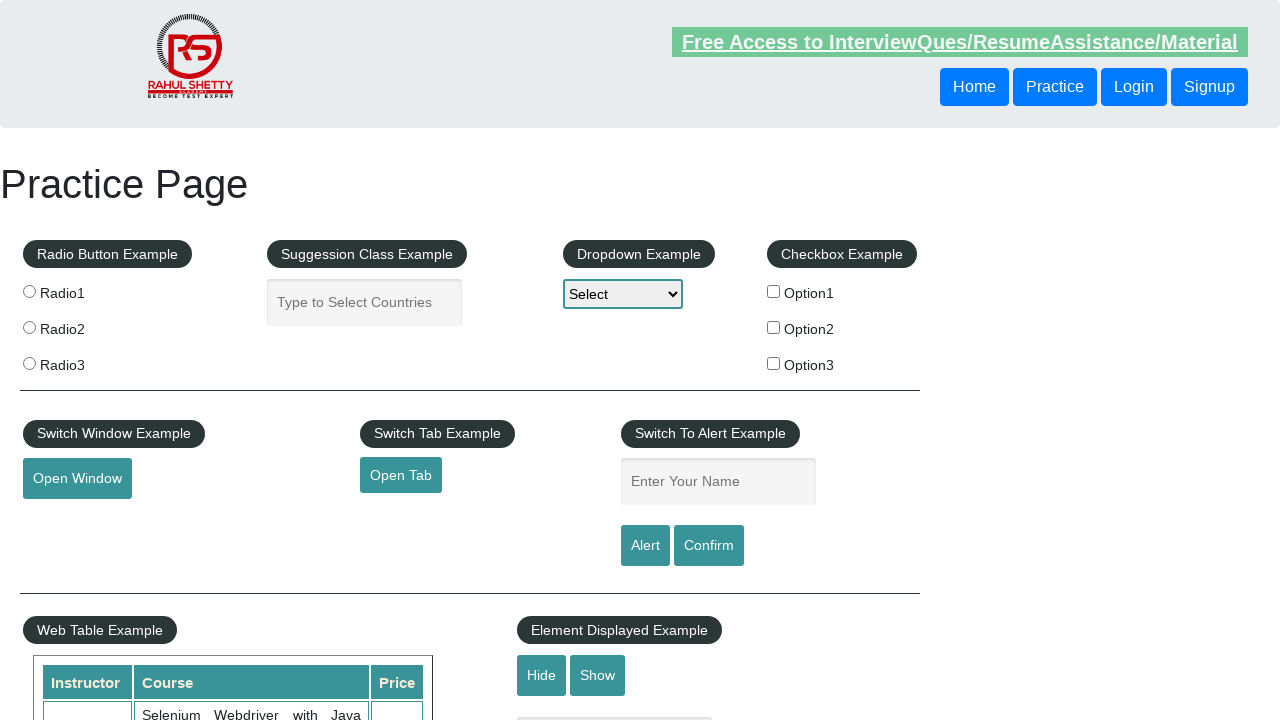

Clicked button to open new window at (77, 479) on button[onclick='openWindow()']
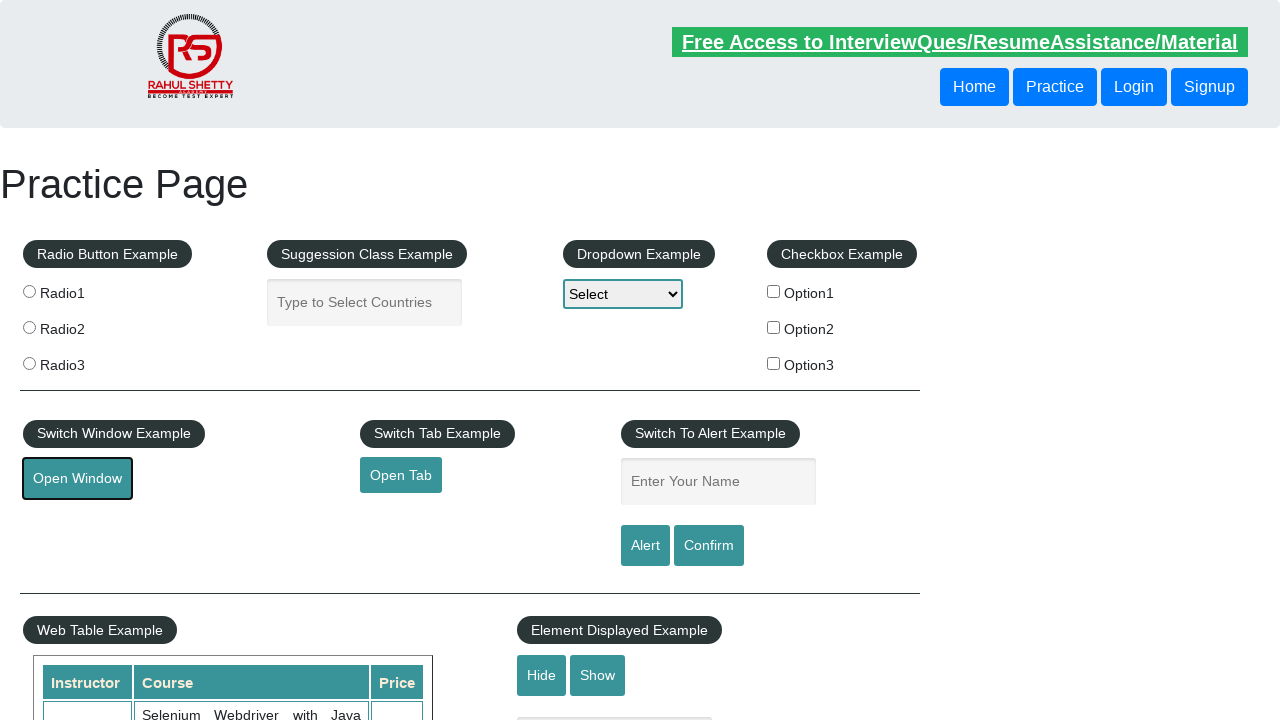

Captured new window page object
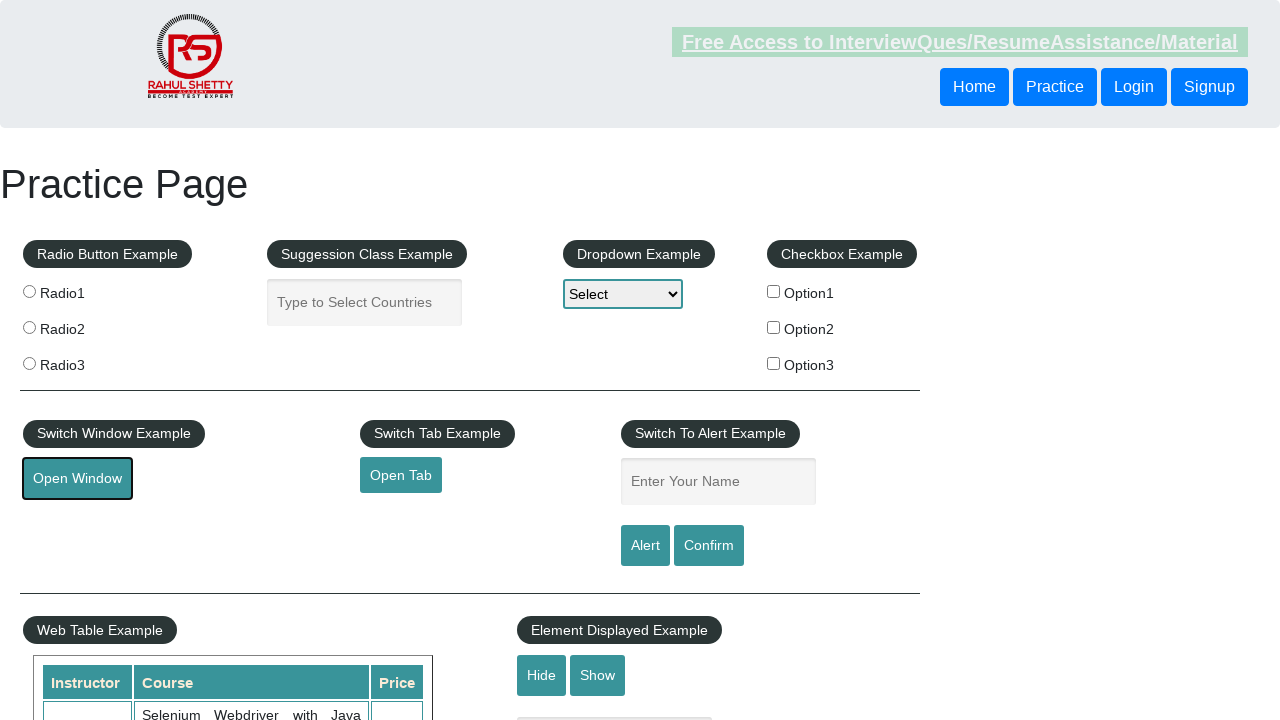

New window loaded completely
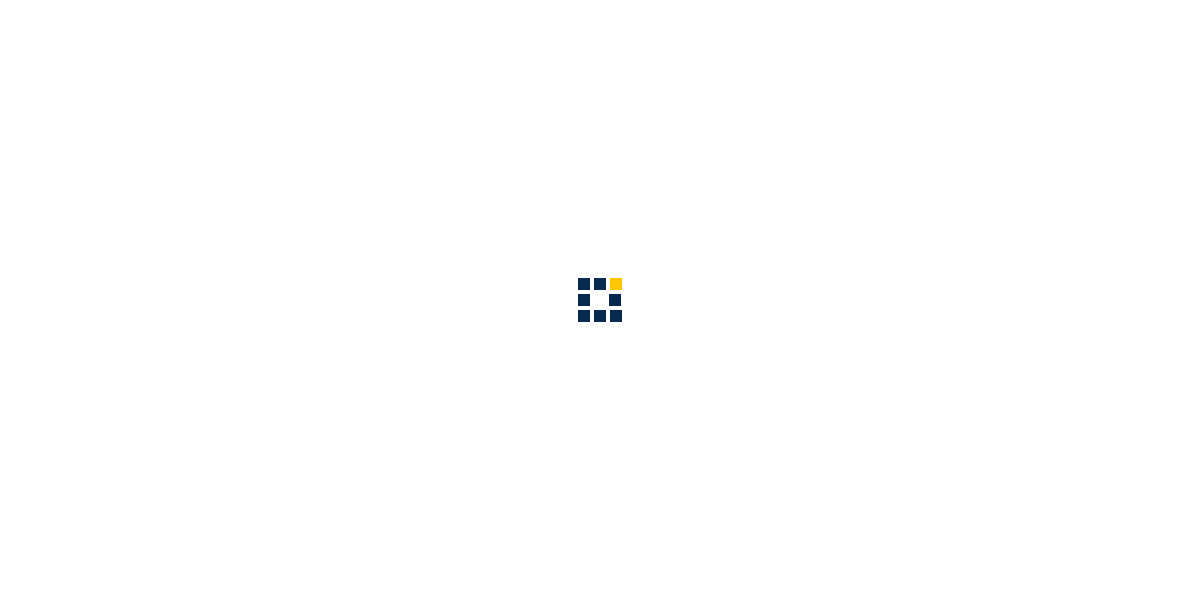

Verified new window has different title from parent window
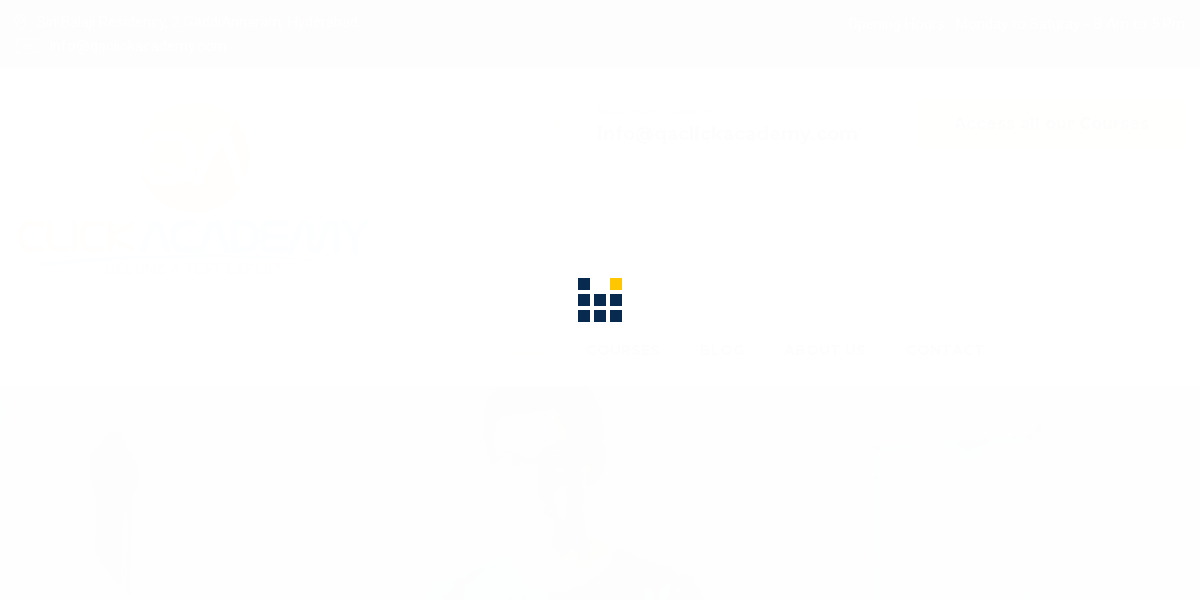

Closed new window
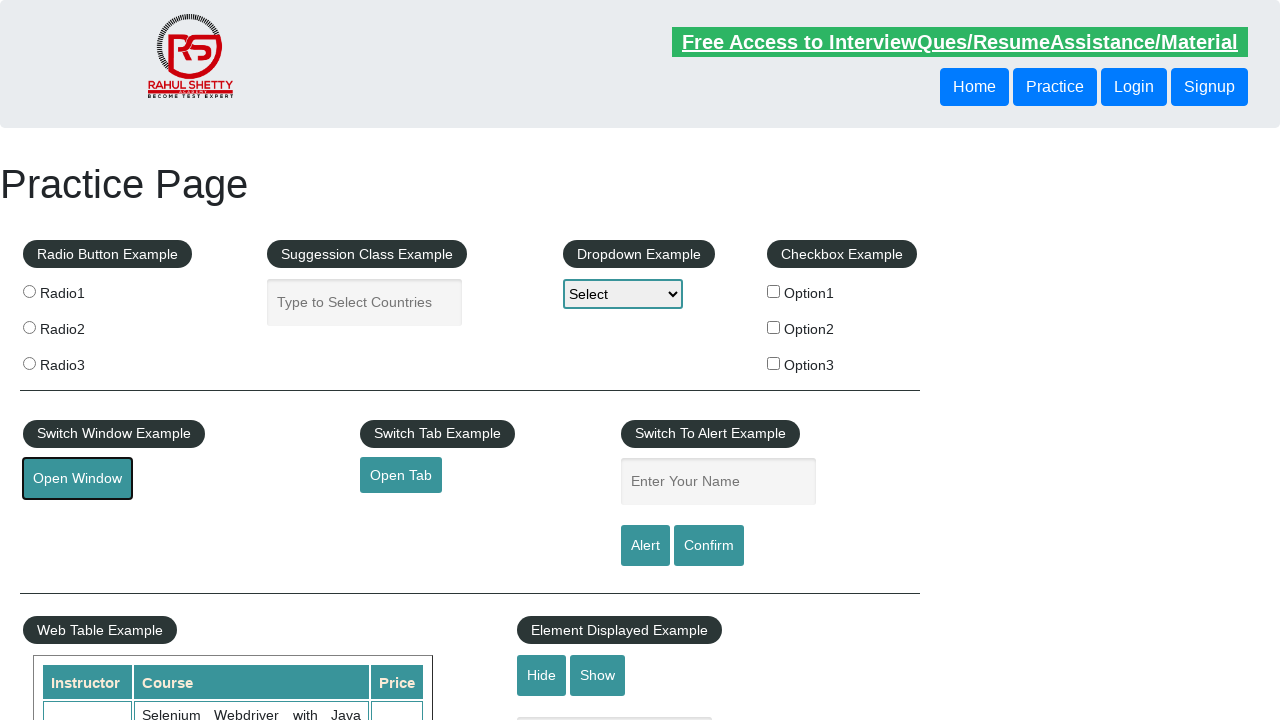

Verified parent window is active with original title
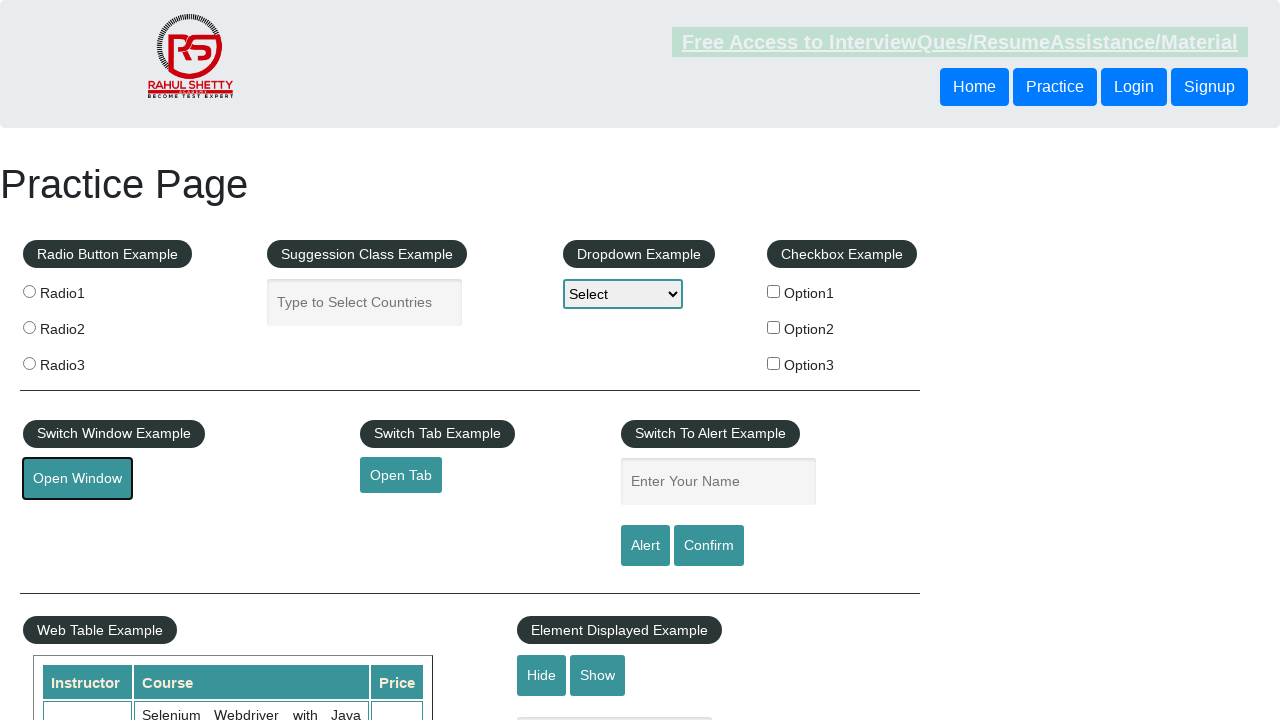

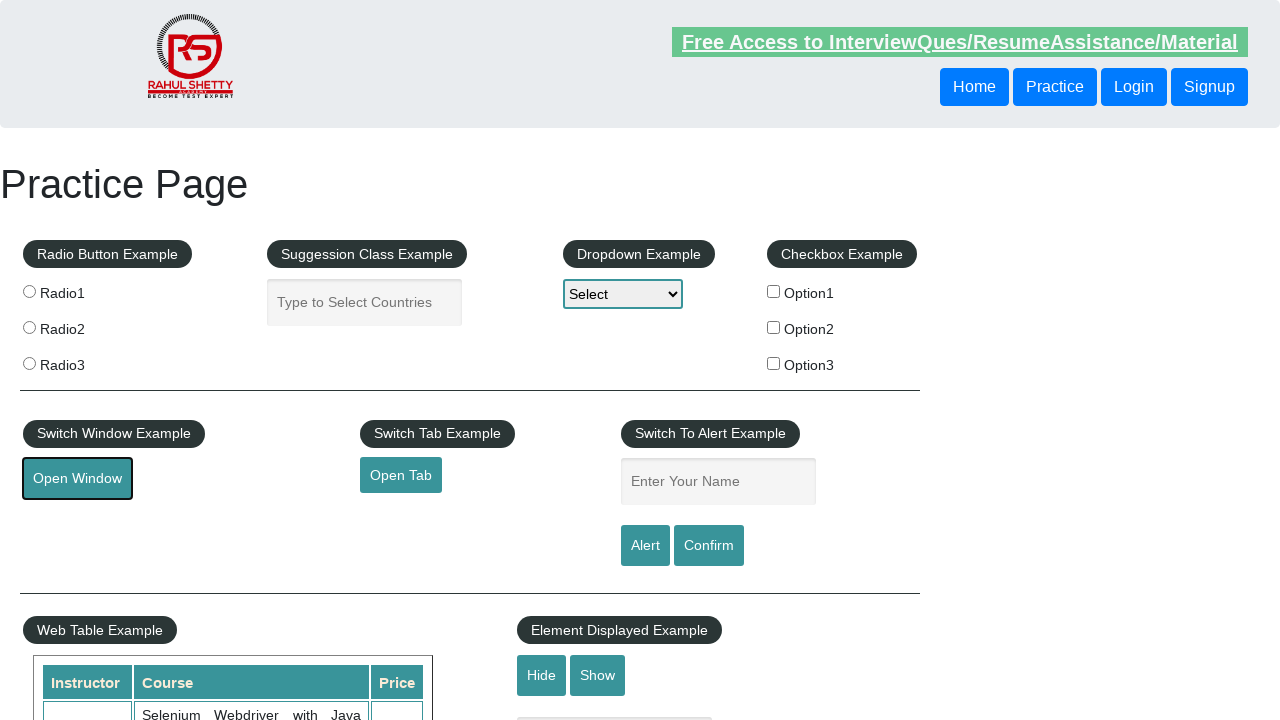